Tests the Hit button functionality in a Blackjack game by adding funds, setting a bet, dealing cards, and then repeatedly hitting to verify button states are correctly enabled/disabled based on whether the player busts or not.

Starting URL: https://youknowandy.github.io/Casino/

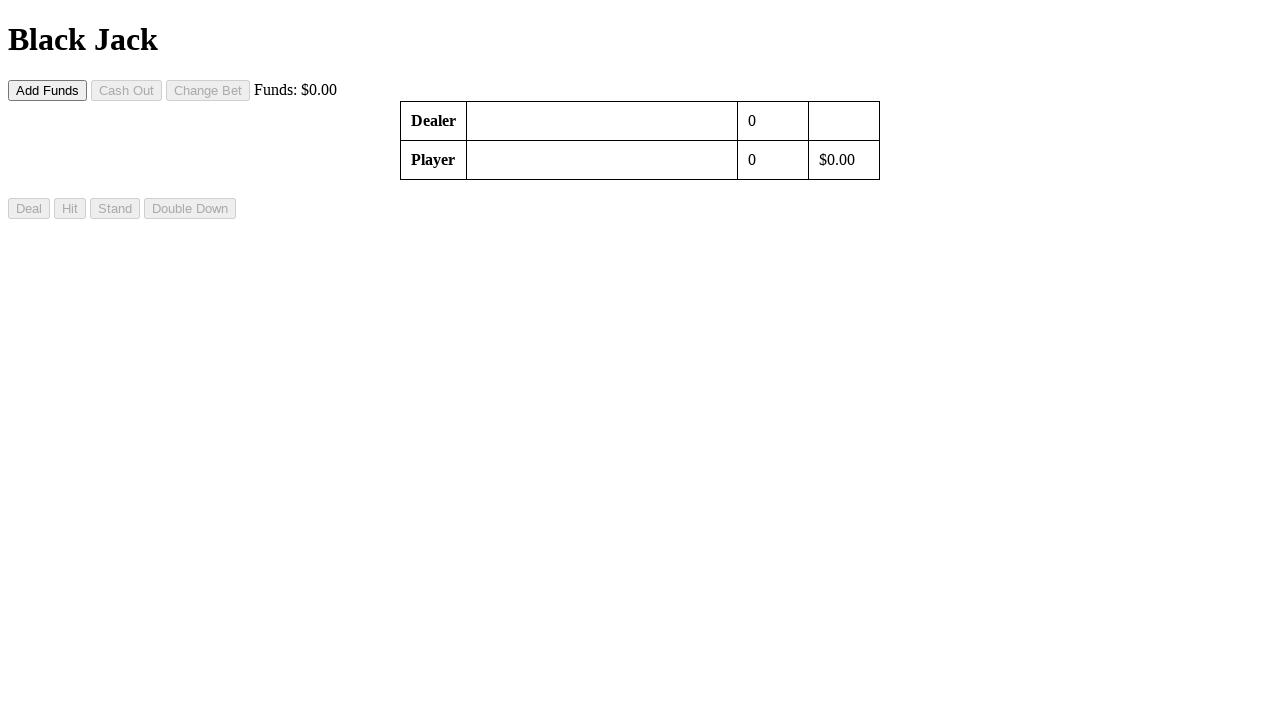

Set viewport size to 1012x680
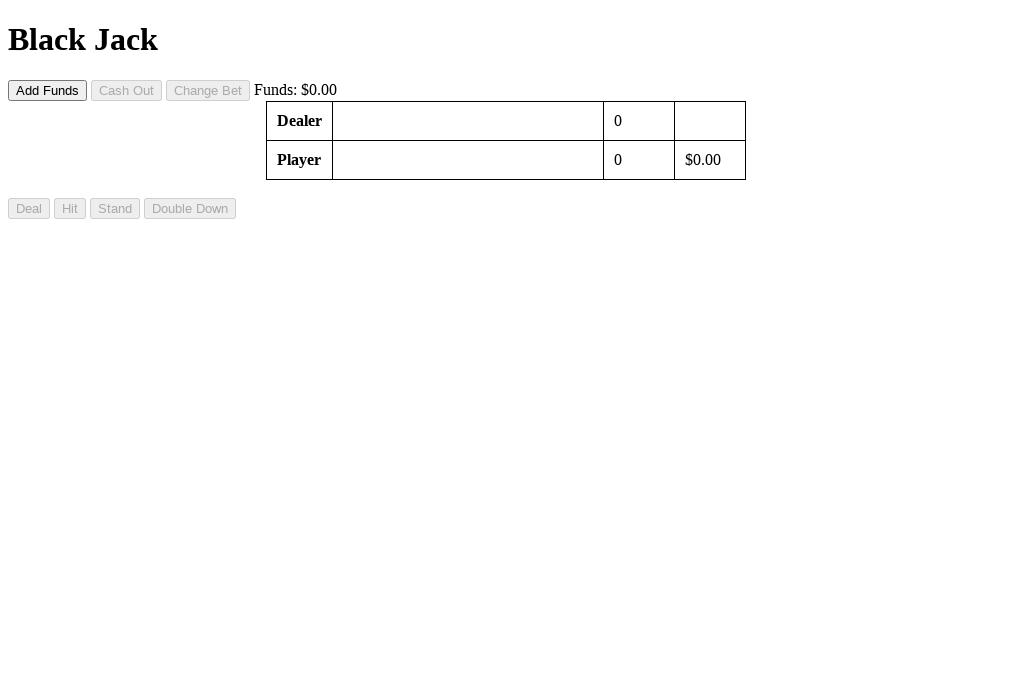

Clicked Add Funds button at (48, 90) on #addfunds-button
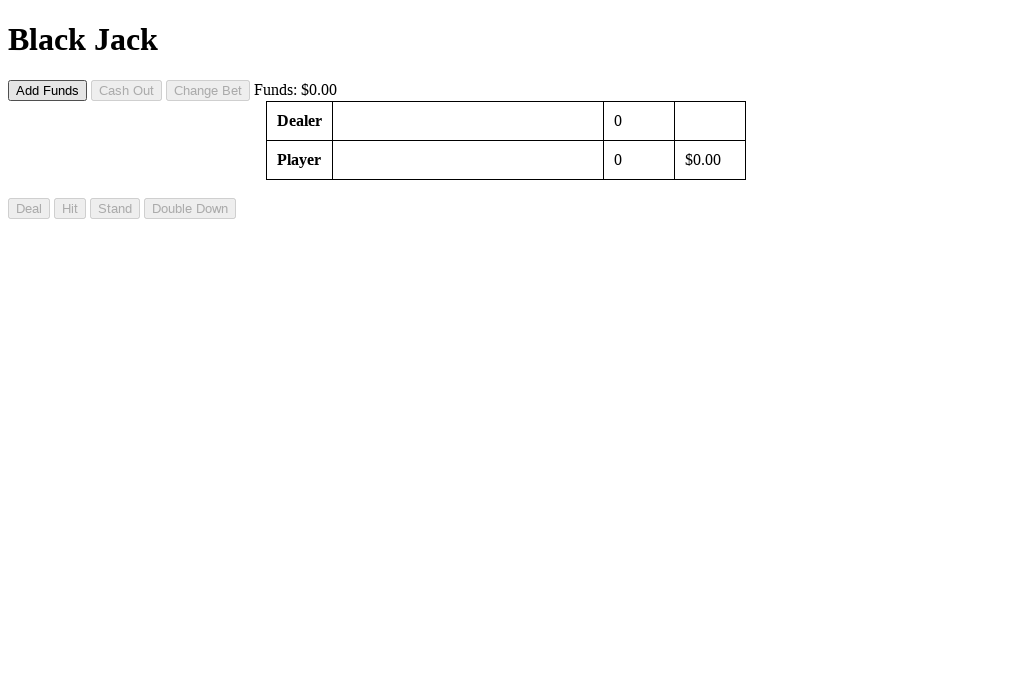

Clicked Add Funds button and accepted dialog with 100 funds at (48, 90) on #addfunds-button
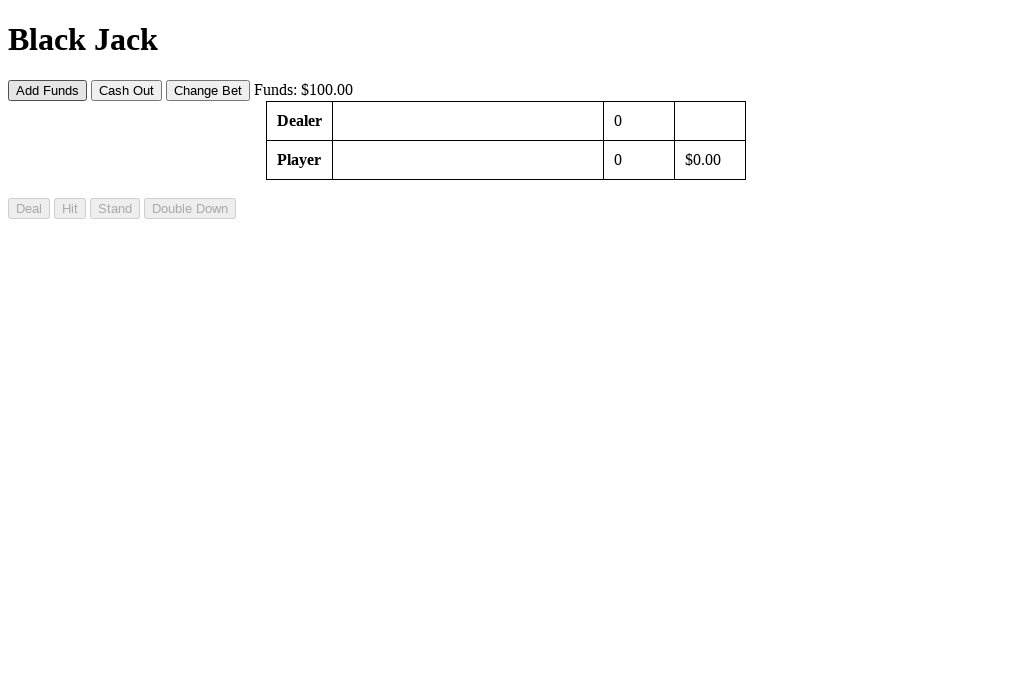

Waited 500ms
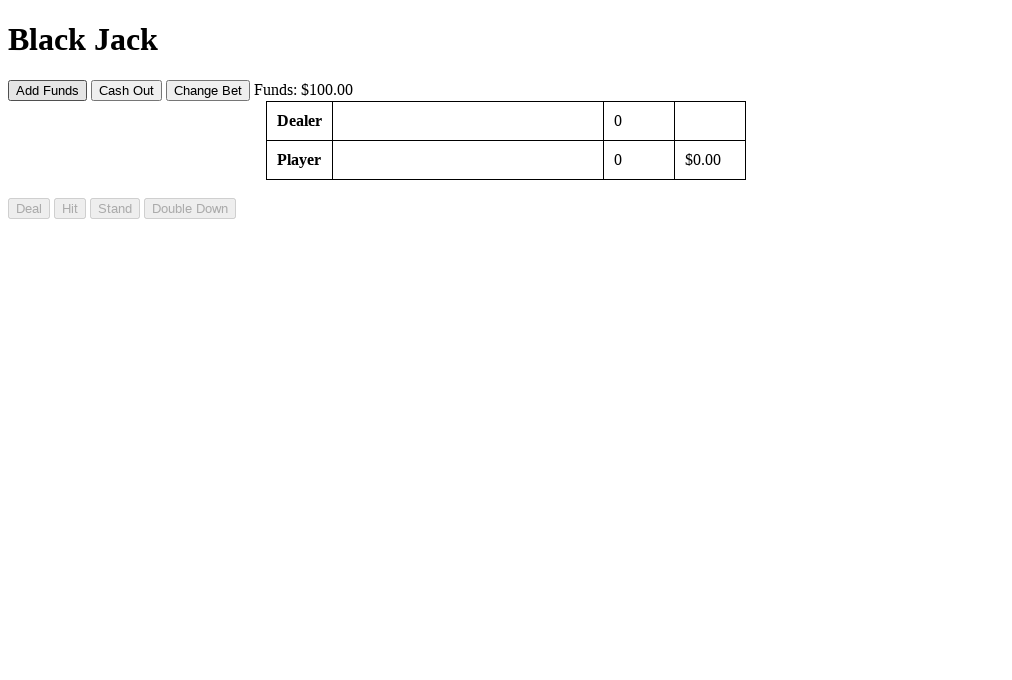

Clicked Change Bet button and set bet to 1 at (208, 90) on #changebet-button
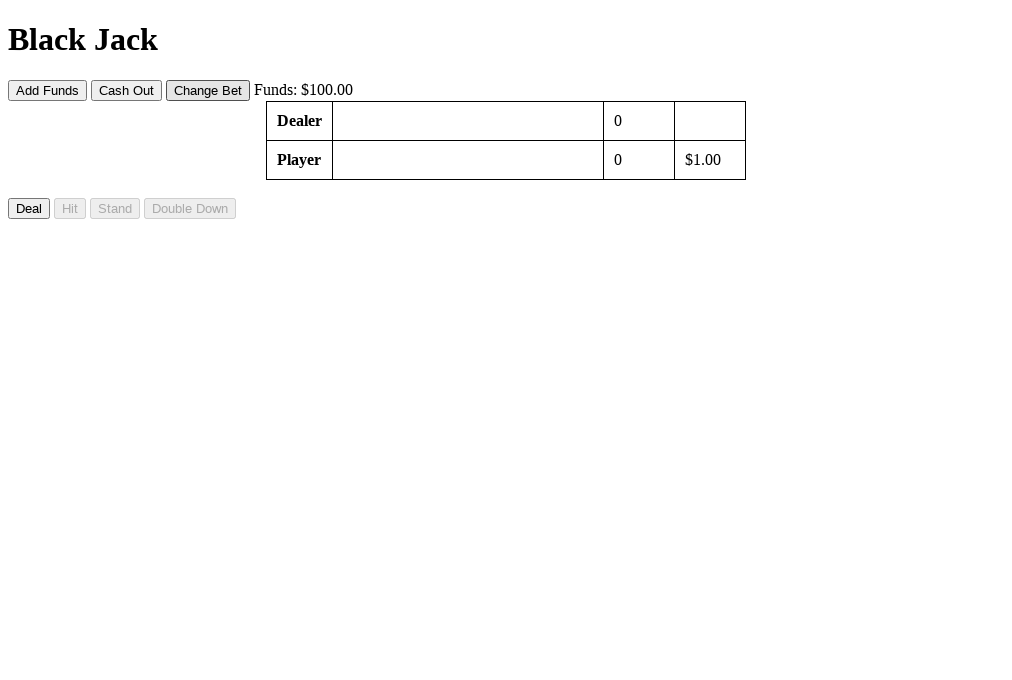

Deal button became enabled
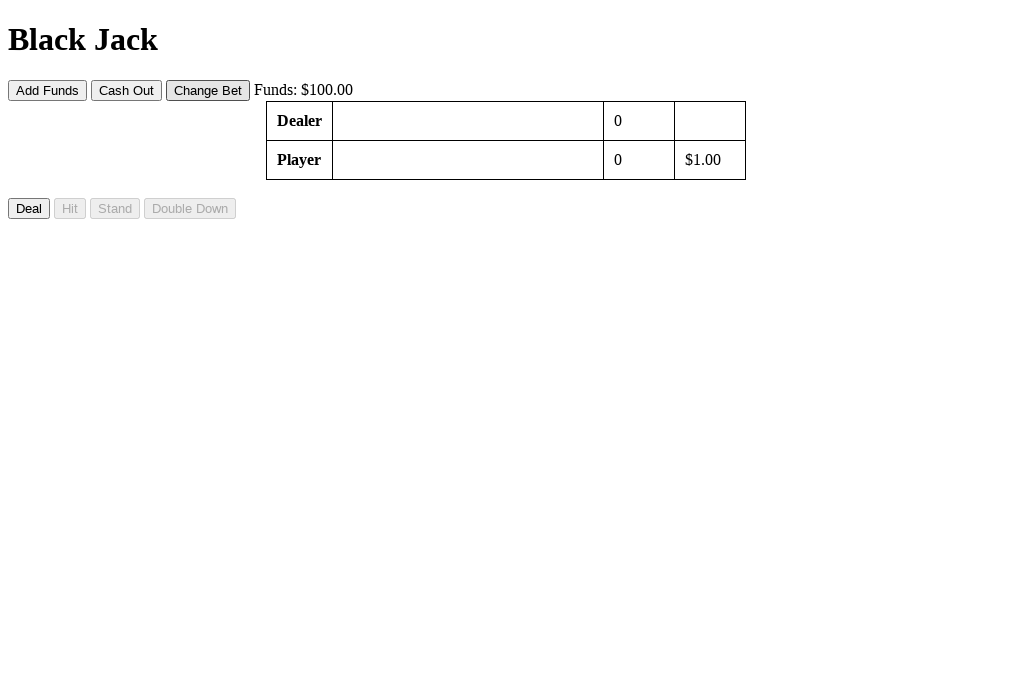

Clicked Deal button to start the game at (29, 208) on #deal-button
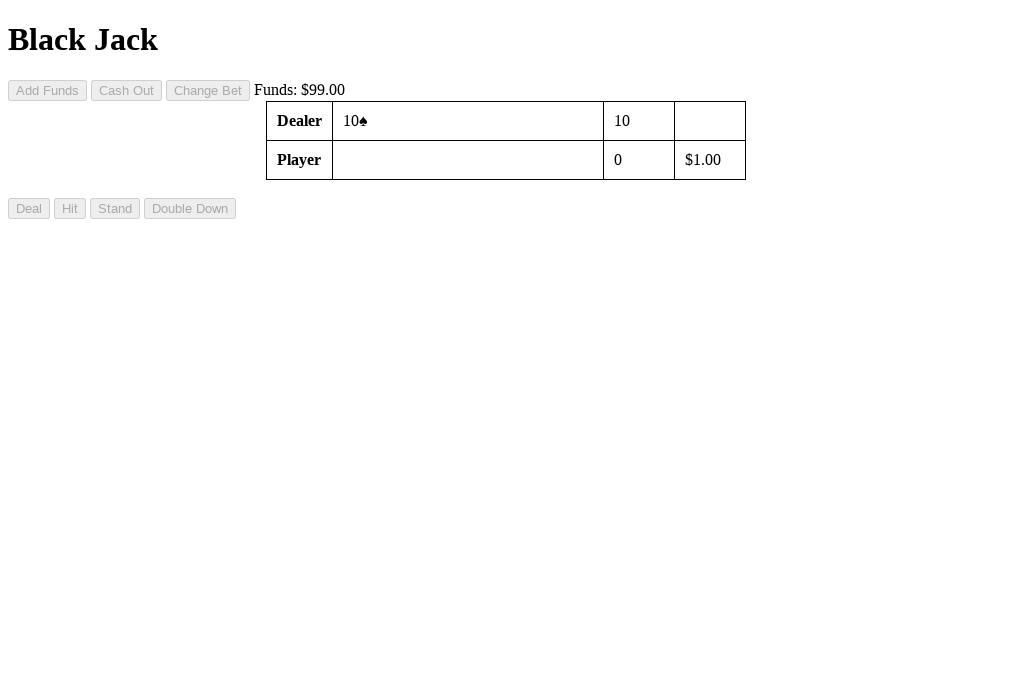

Hit button became enabled after dealing cards
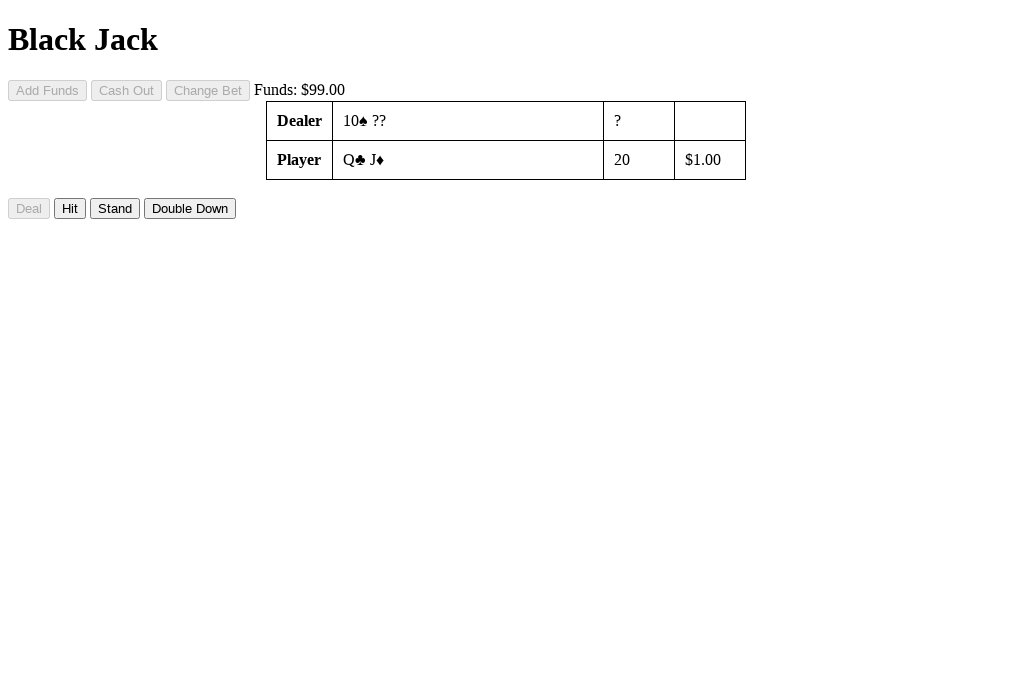

Clicked Hit button for first time at (70, 208) on #hit-button
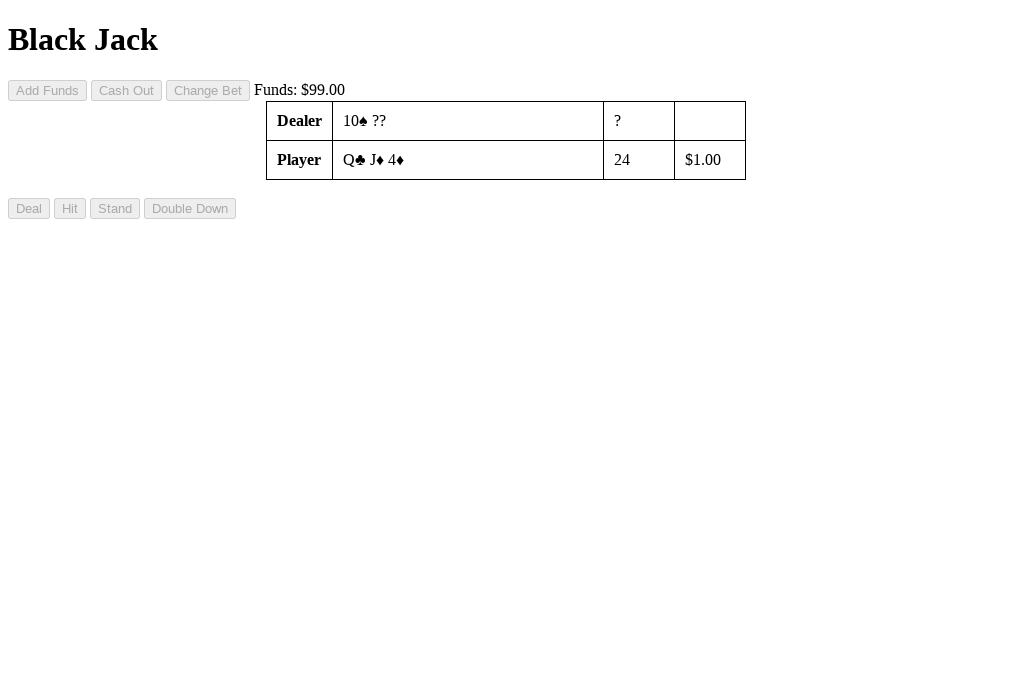

Read dealer hand
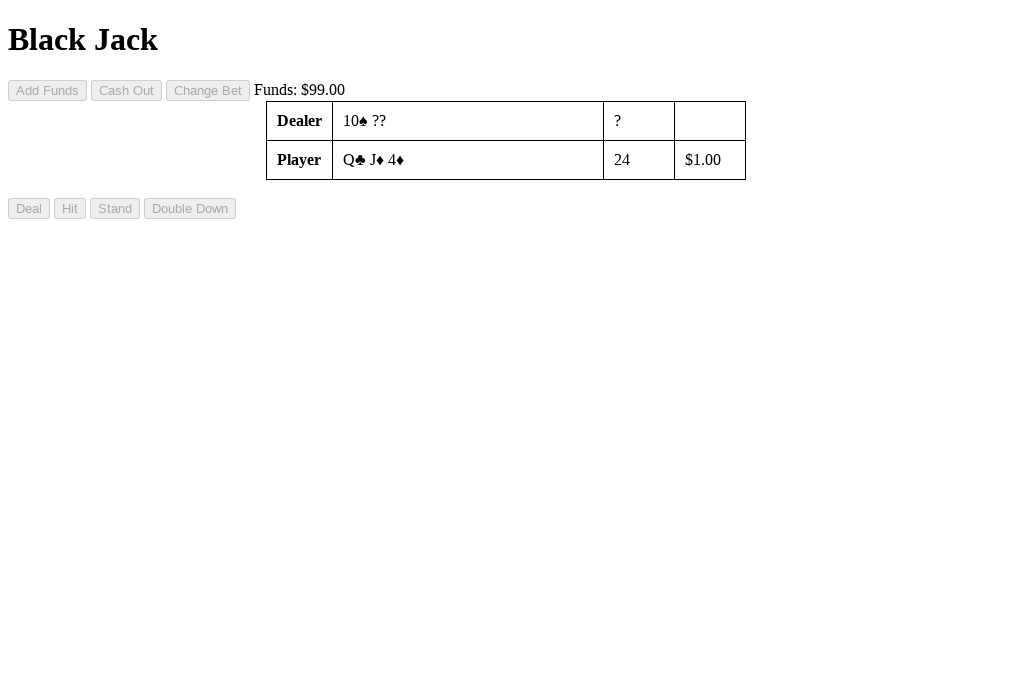

Read dealer total
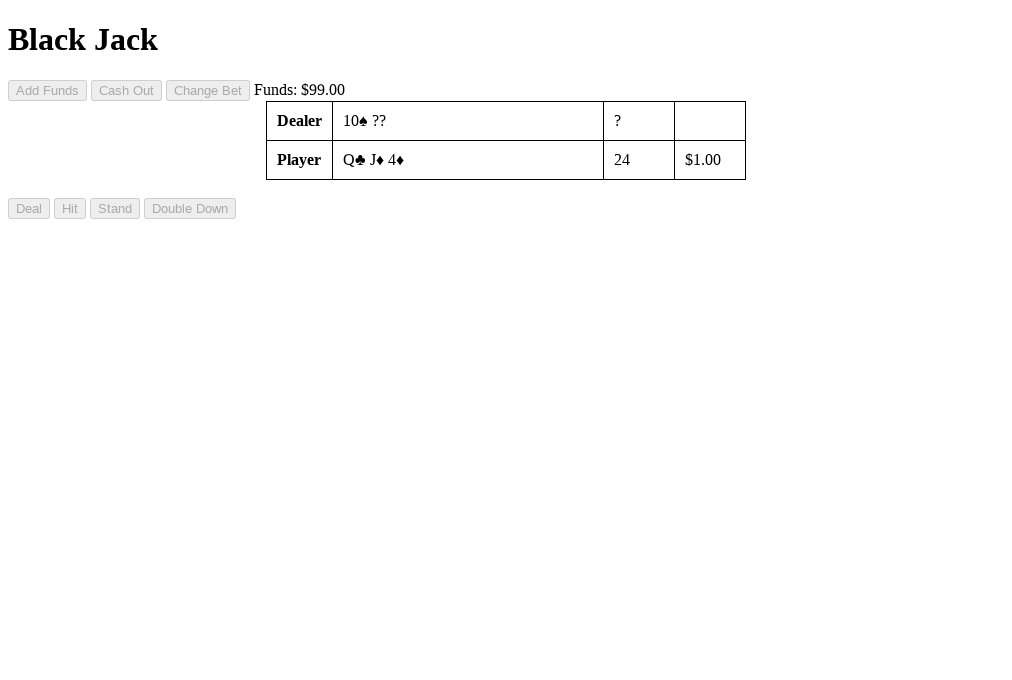

Read player hand
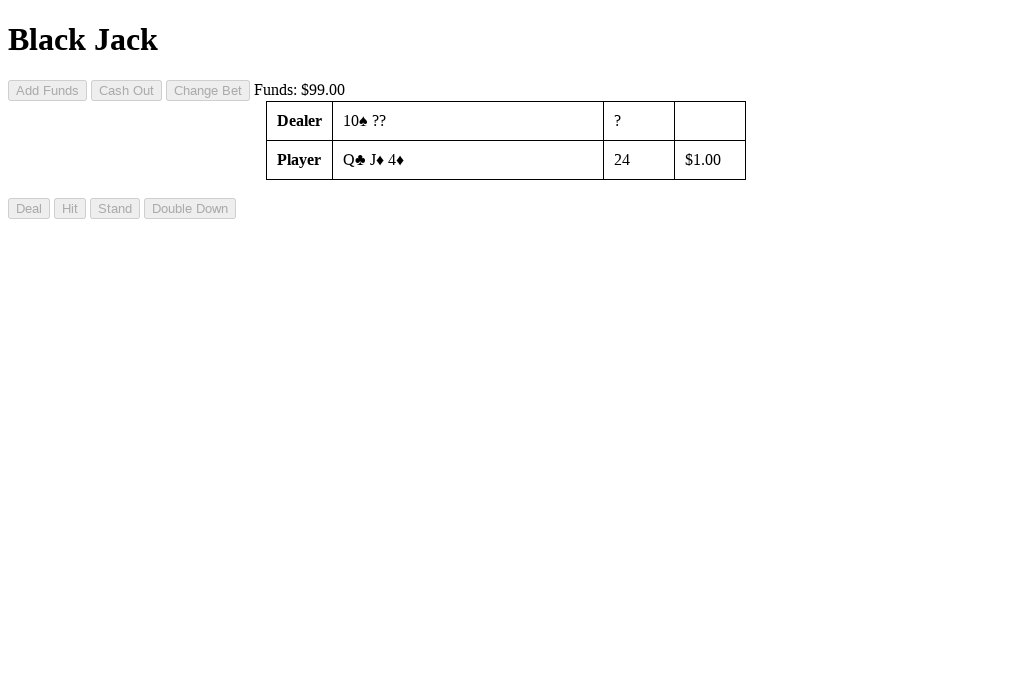

Read player total
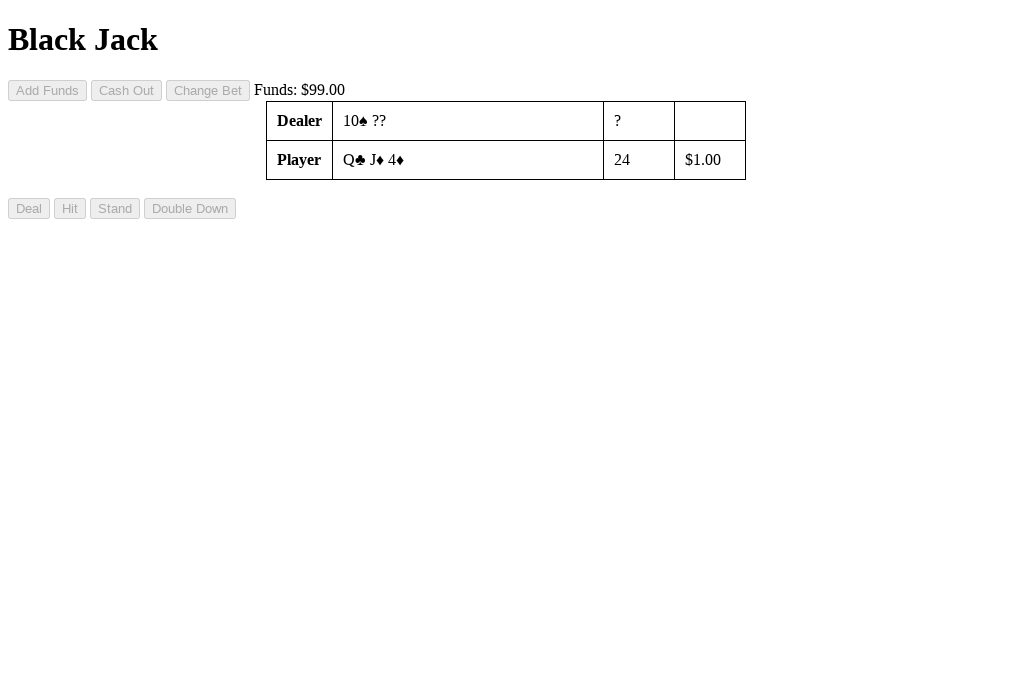

Waited 1000ms for game to resolve
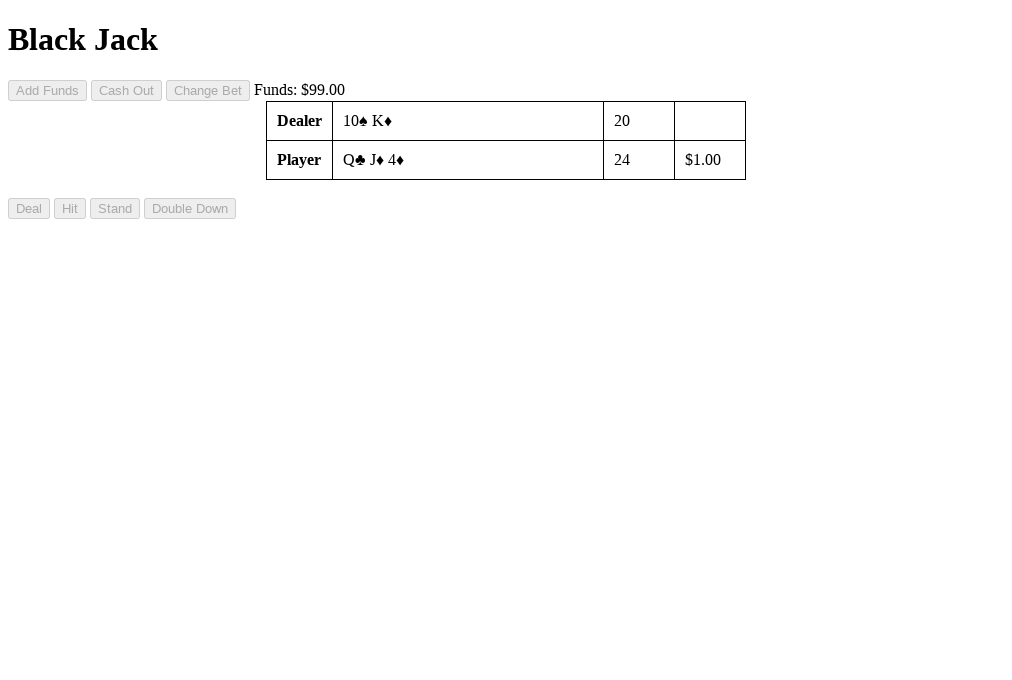

Read final player total
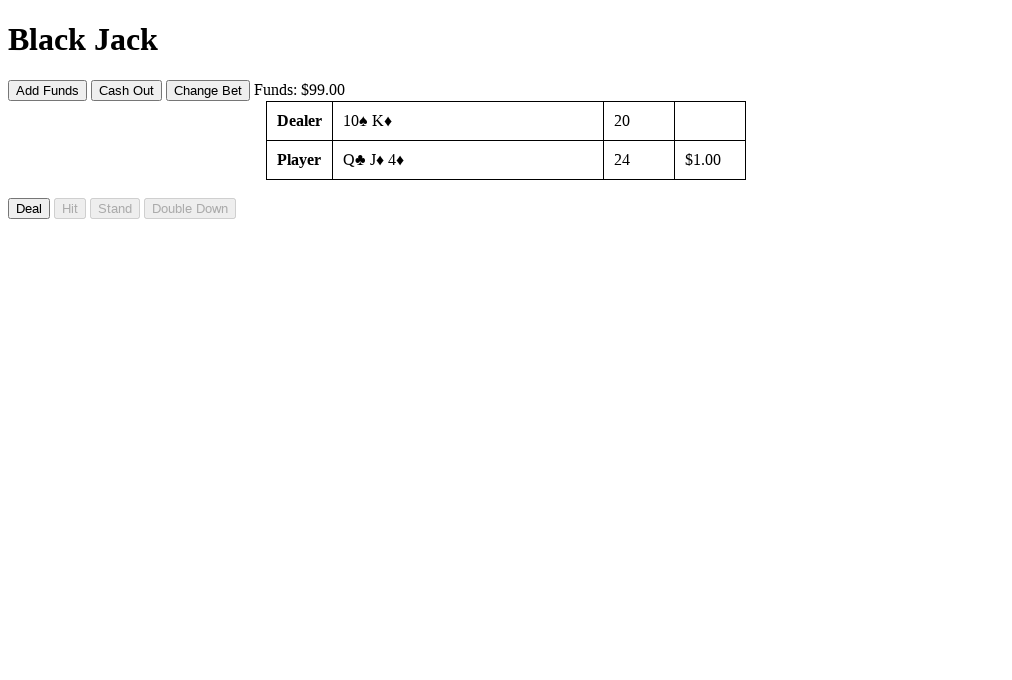

Verified Deal button is enabled after bust
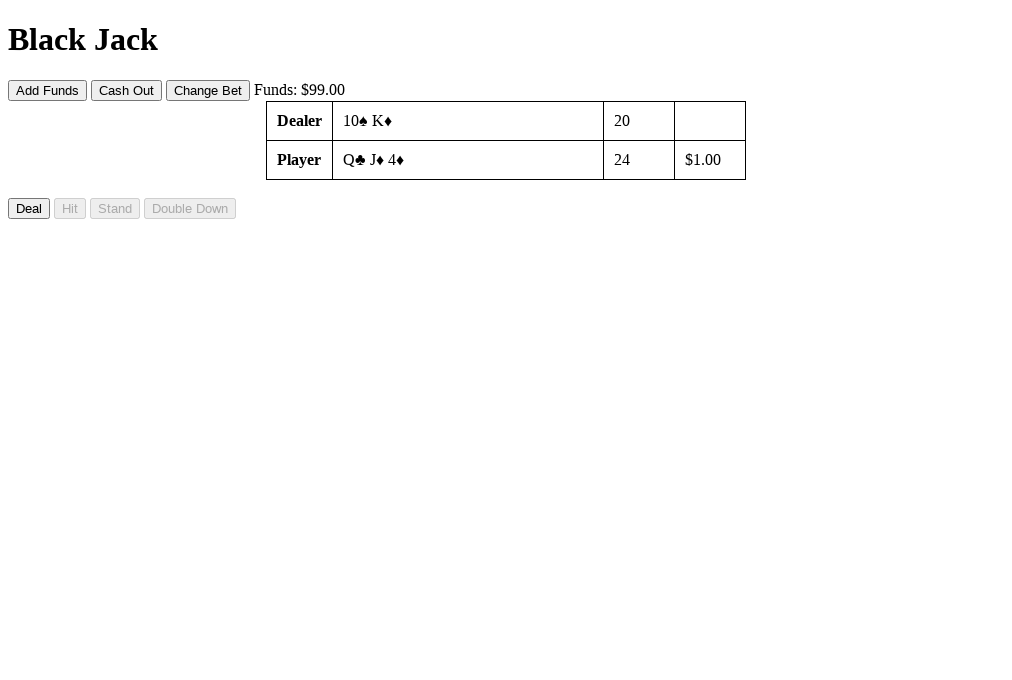

Verified Hit button is disabled after bust
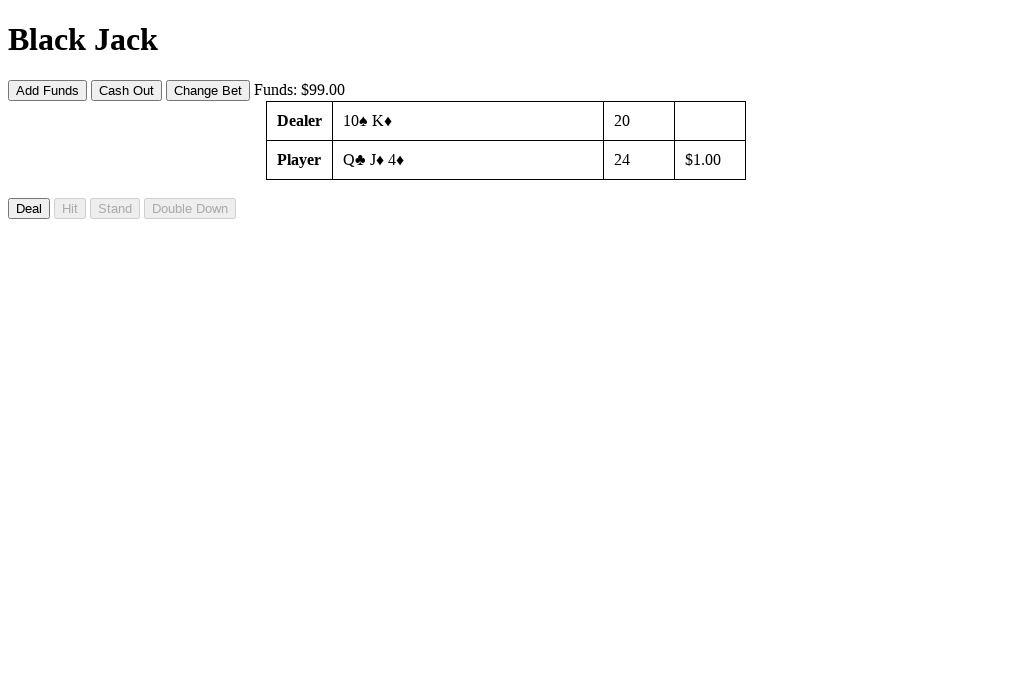

Verified Stand button is disabled after bust
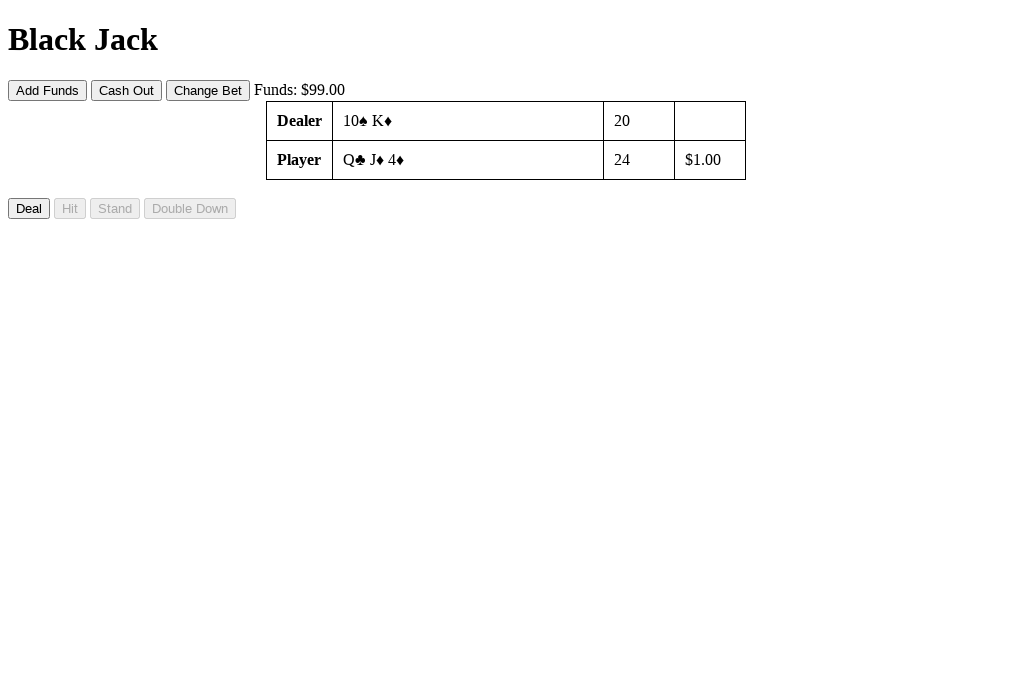

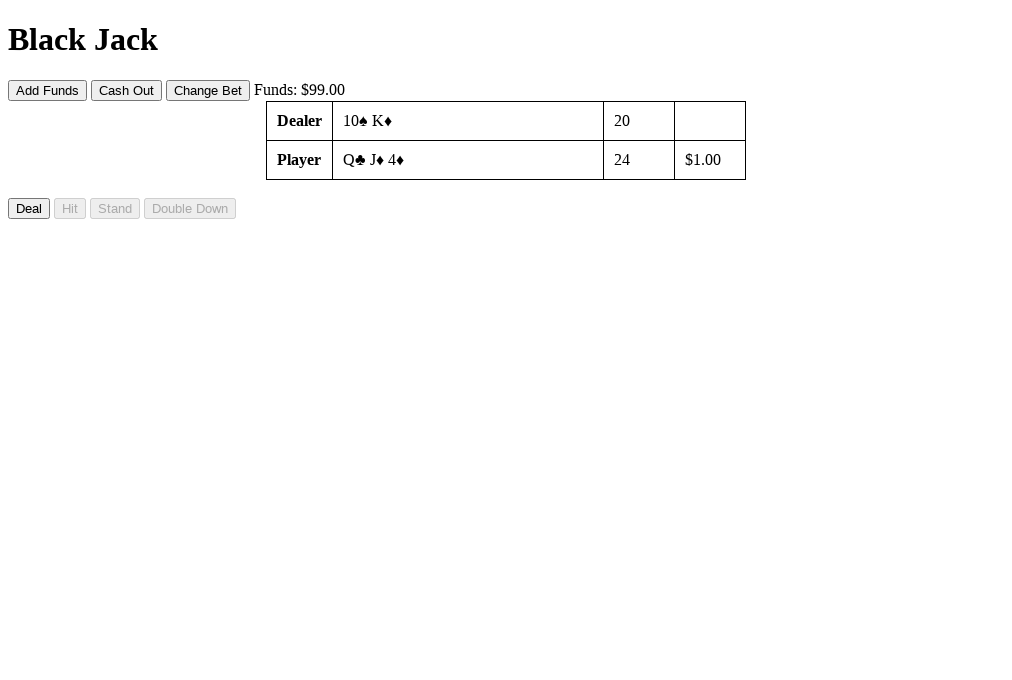